Tests basic browser navigation functionality including page refresh, navigating to another URL, and using browser back button on a practice page

Starting URL: https://letskodeit.teachable.com/p/practice

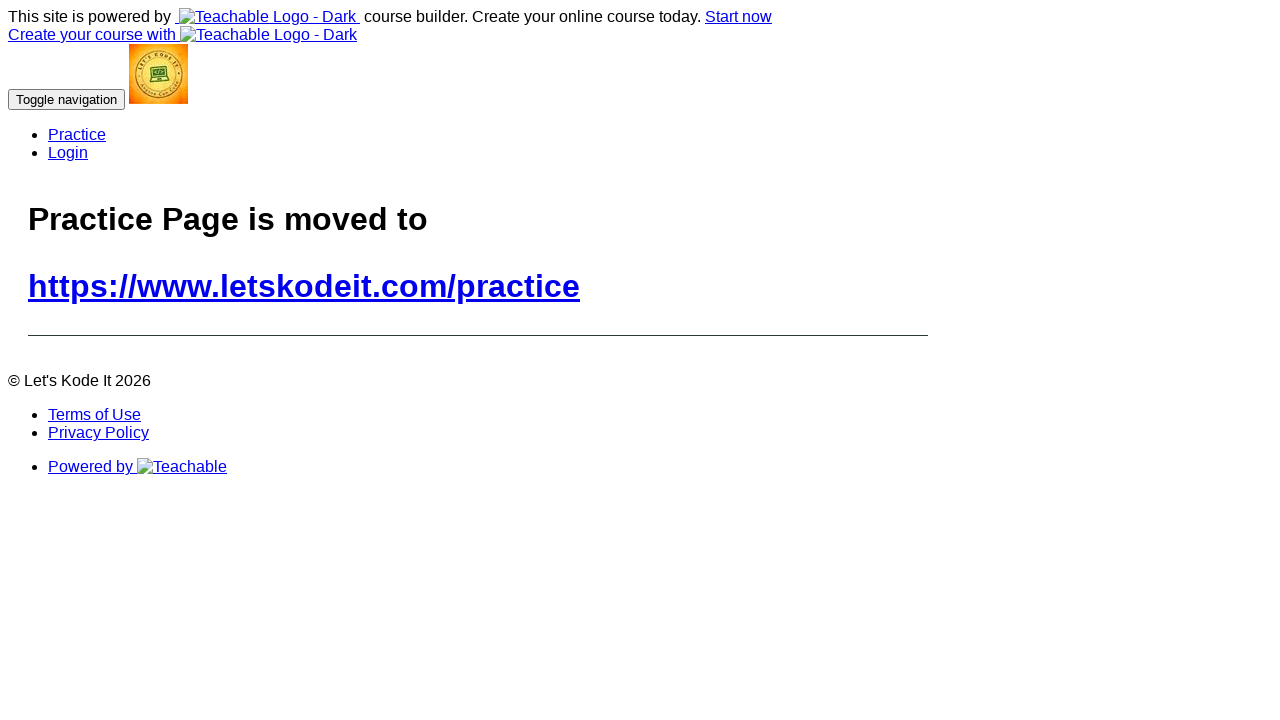

Retrieved page title
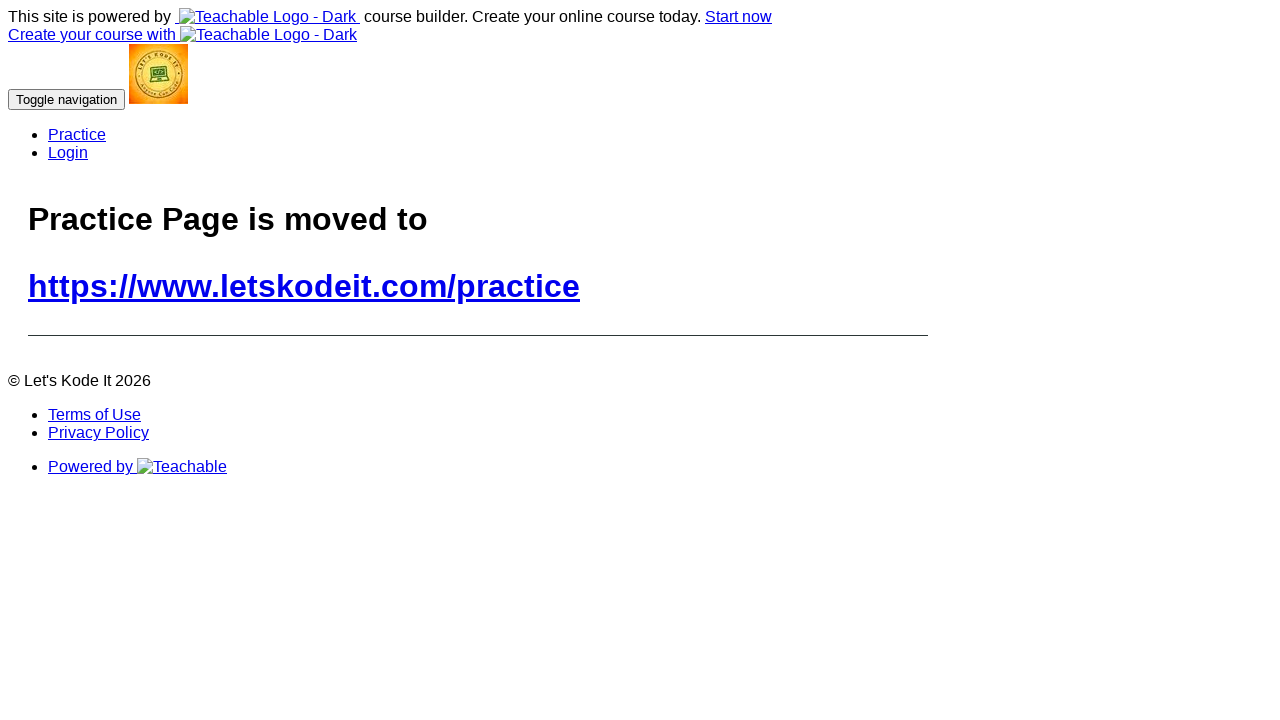

Retrieved current URL
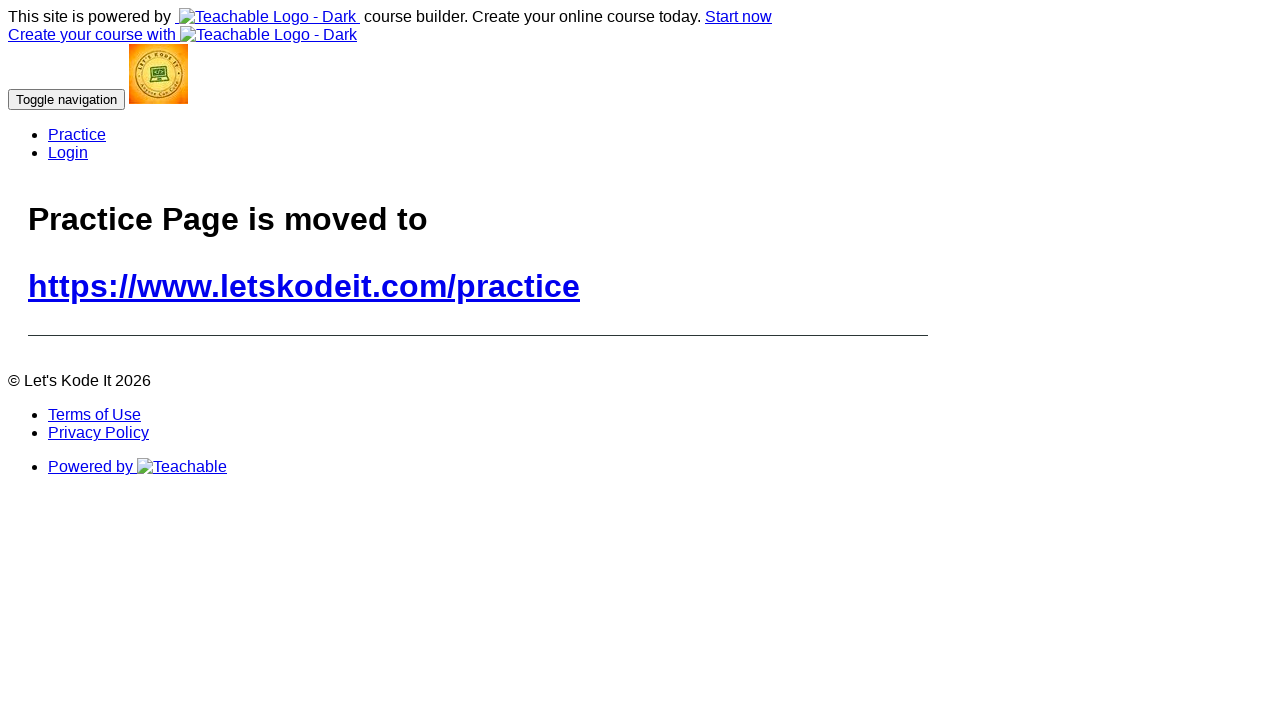

Browser refreshed for the 1st time
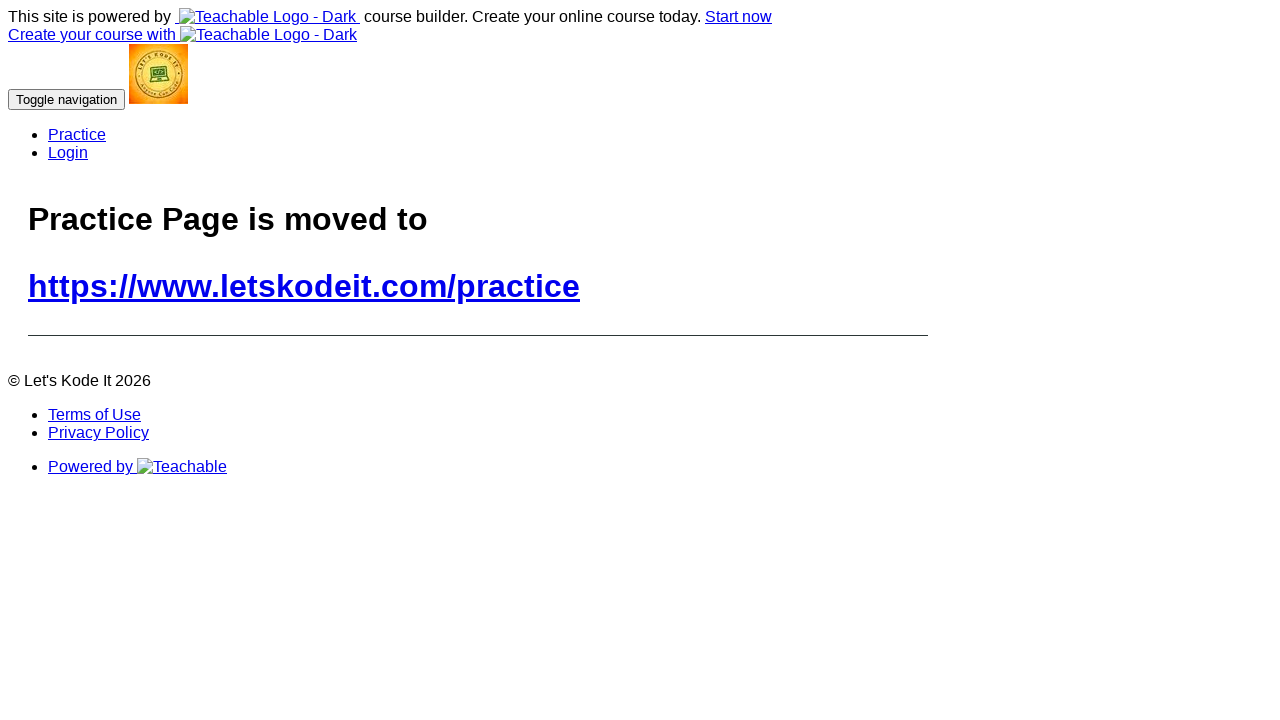

Browser refreshed for the 2nd time
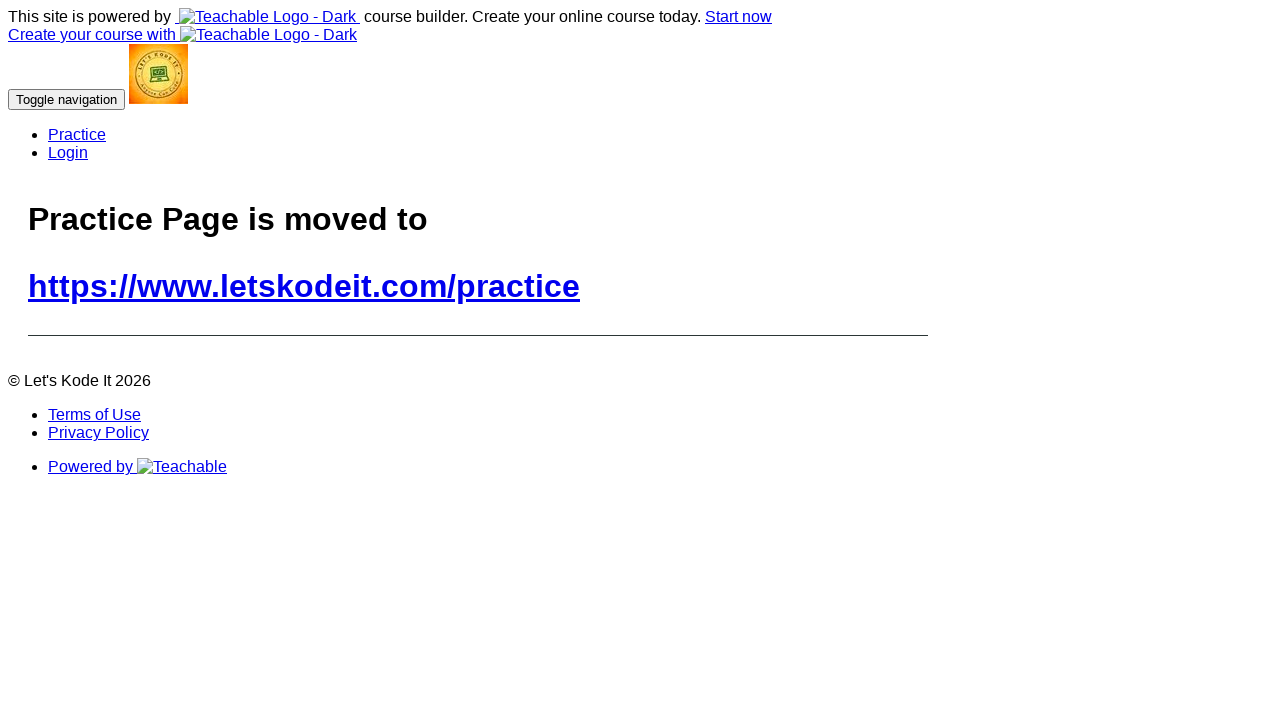

Navigated to https://letskodeit.teachable.com/
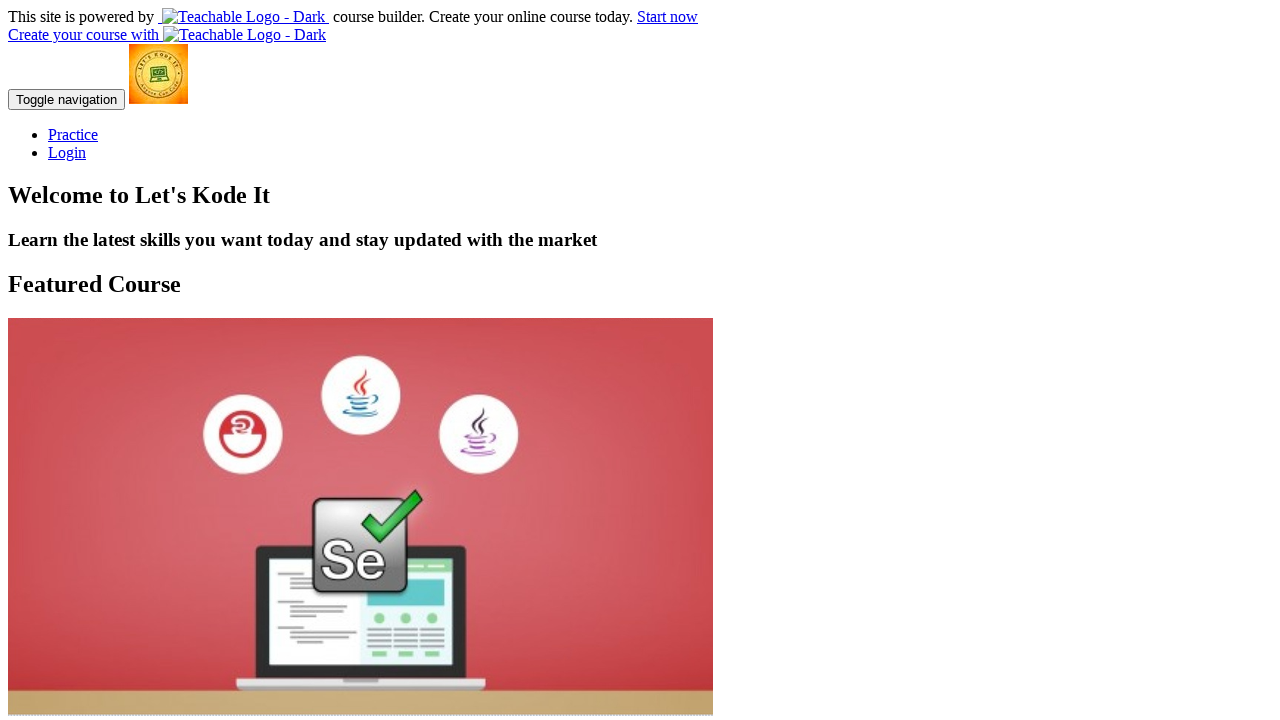

Navigated back to the practice page using browser back button
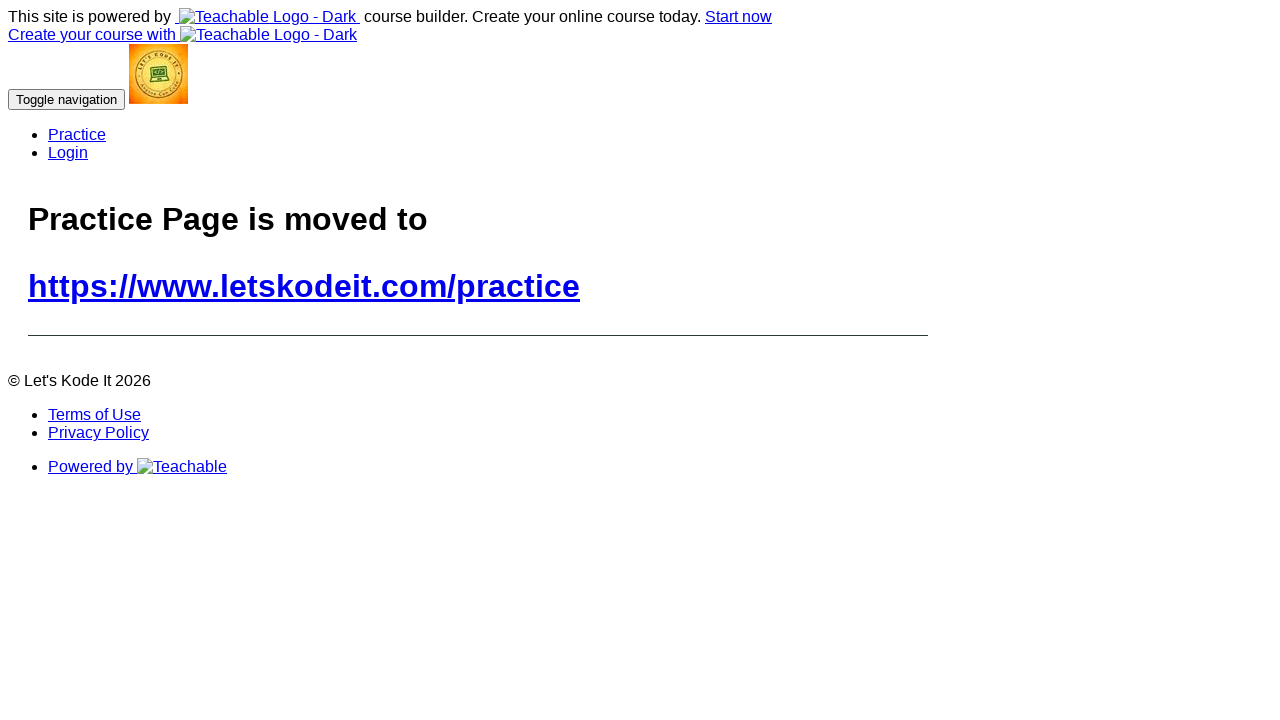

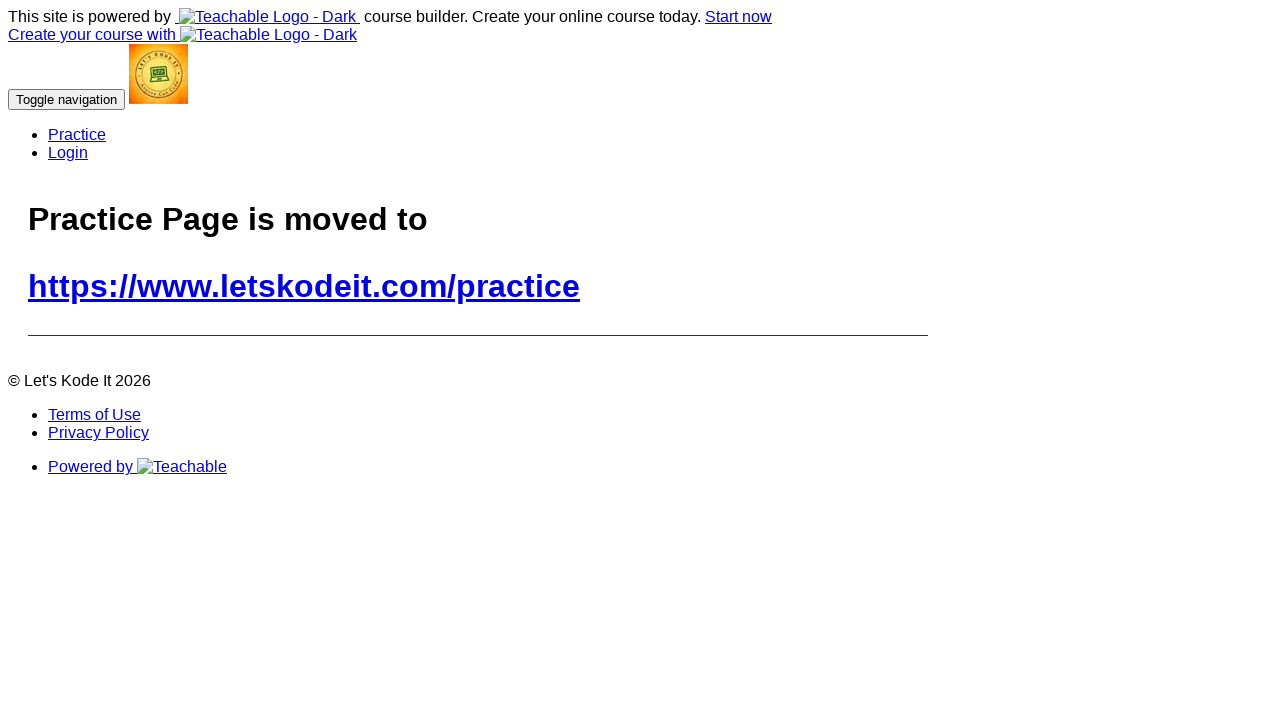